Tests a practice form by filling in the first name field with a sample value on the DemoQA automation practice form page.

Starting URL: https://demoqa.com/automation-practice-form

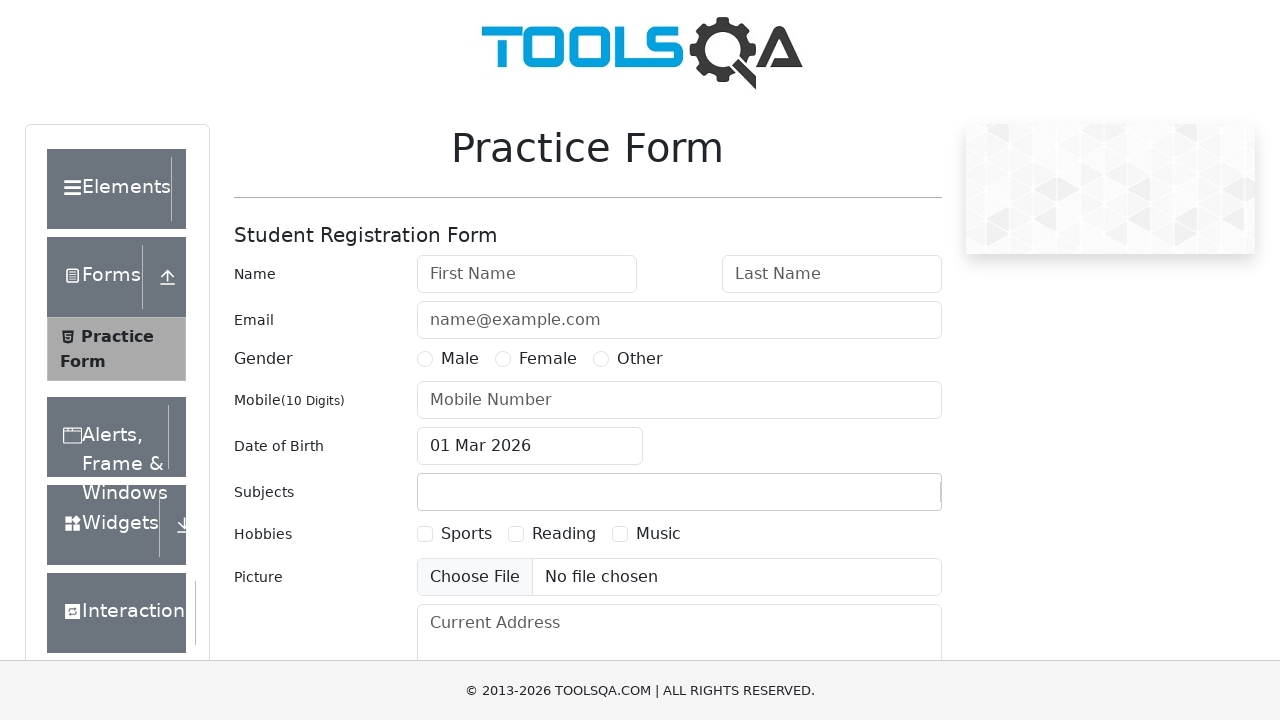

Filled first name field with 'Anatolie' on DemoQA automation practice form on #firstName
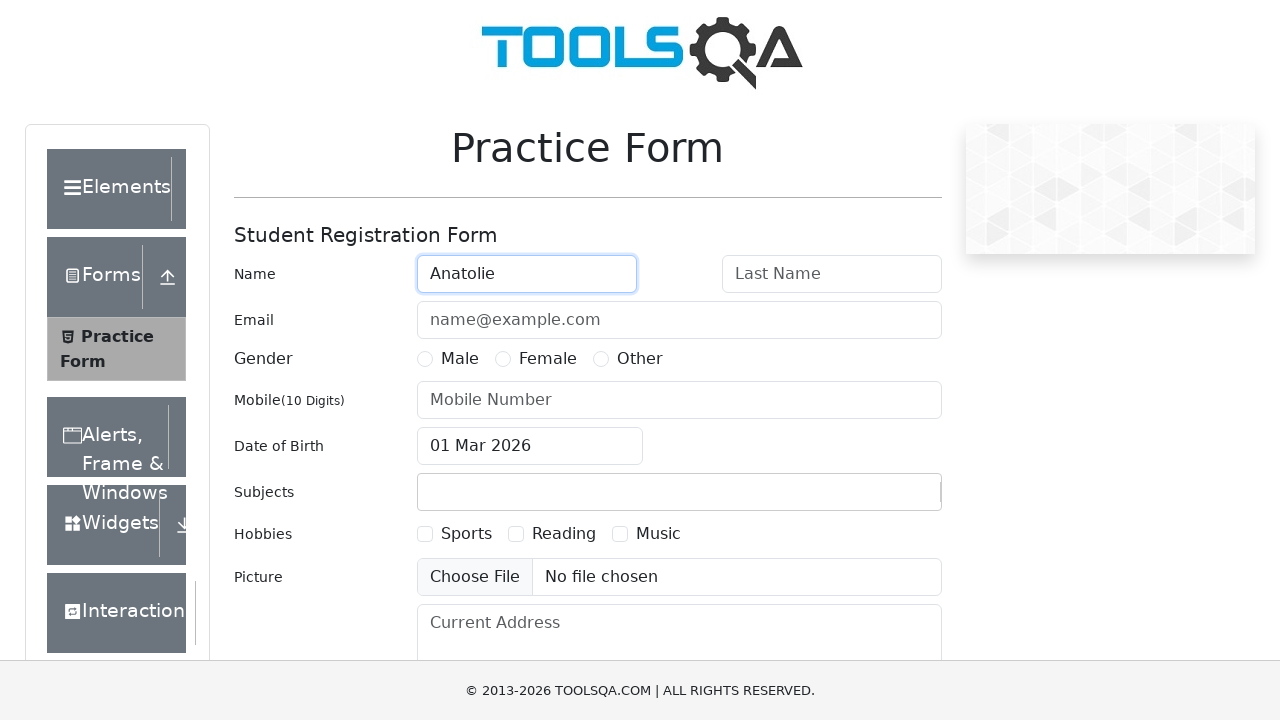

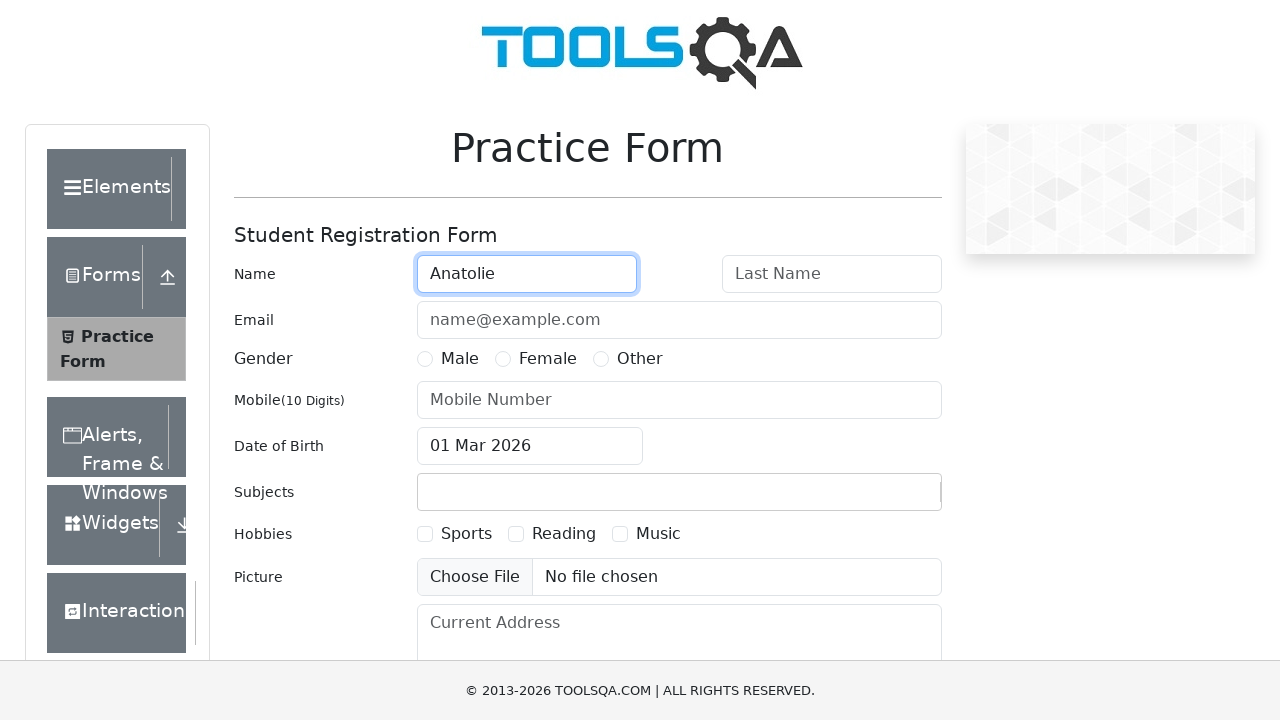